Navigates to an automation practice page and interacts with a table to count rows and columns, then retrieves text from a specific row

Starting URL: https://rahulshettyacademy.com/AutomationPractice/

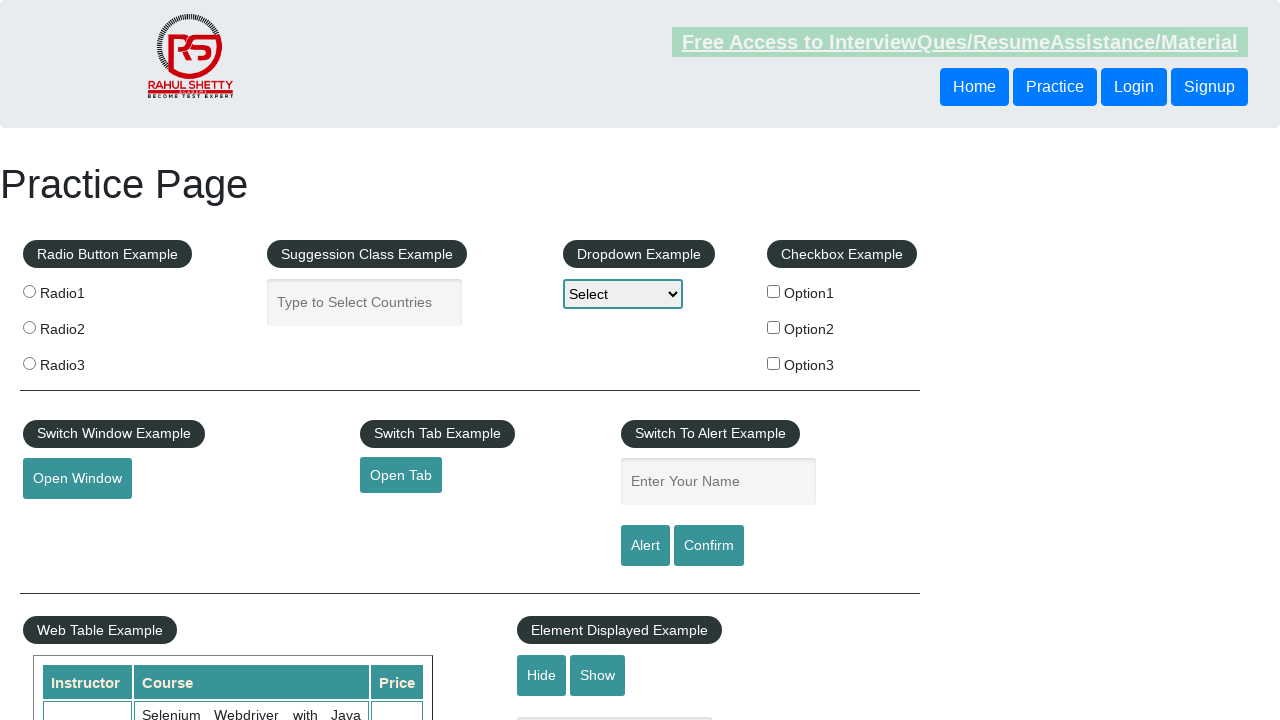

Navigated to automation practice page
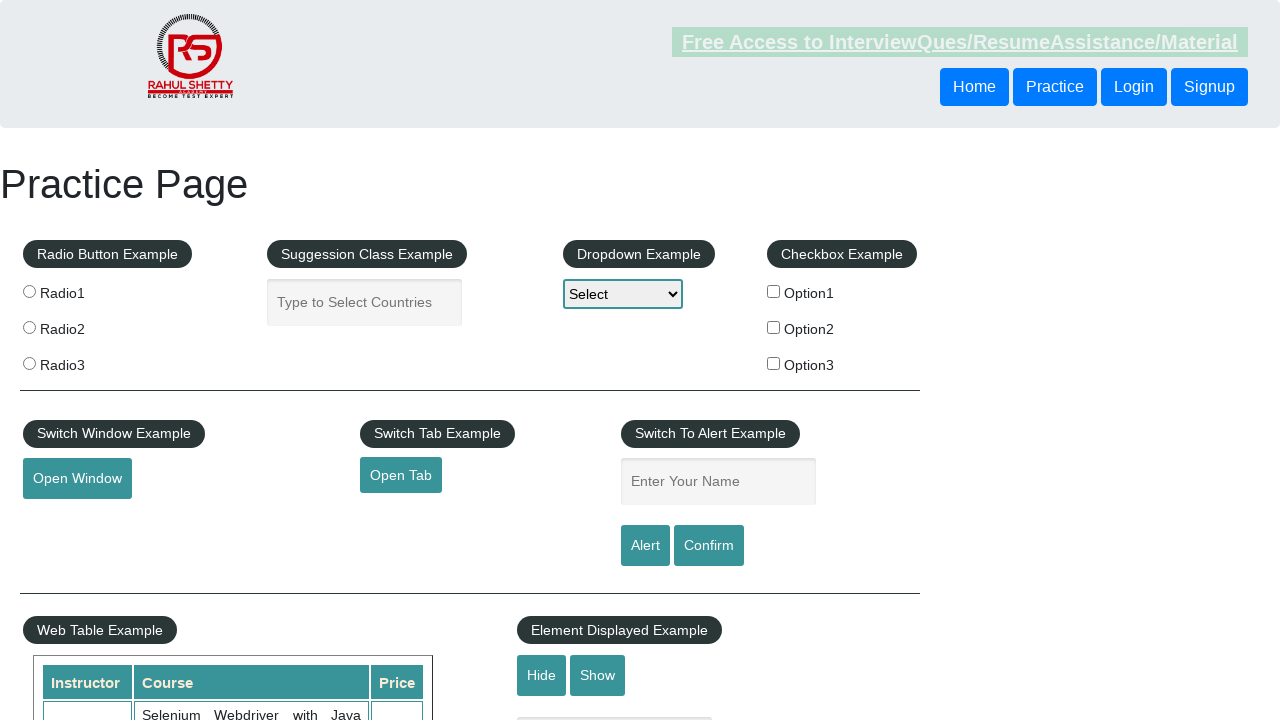

Retrieved all table rows - found 11 rows
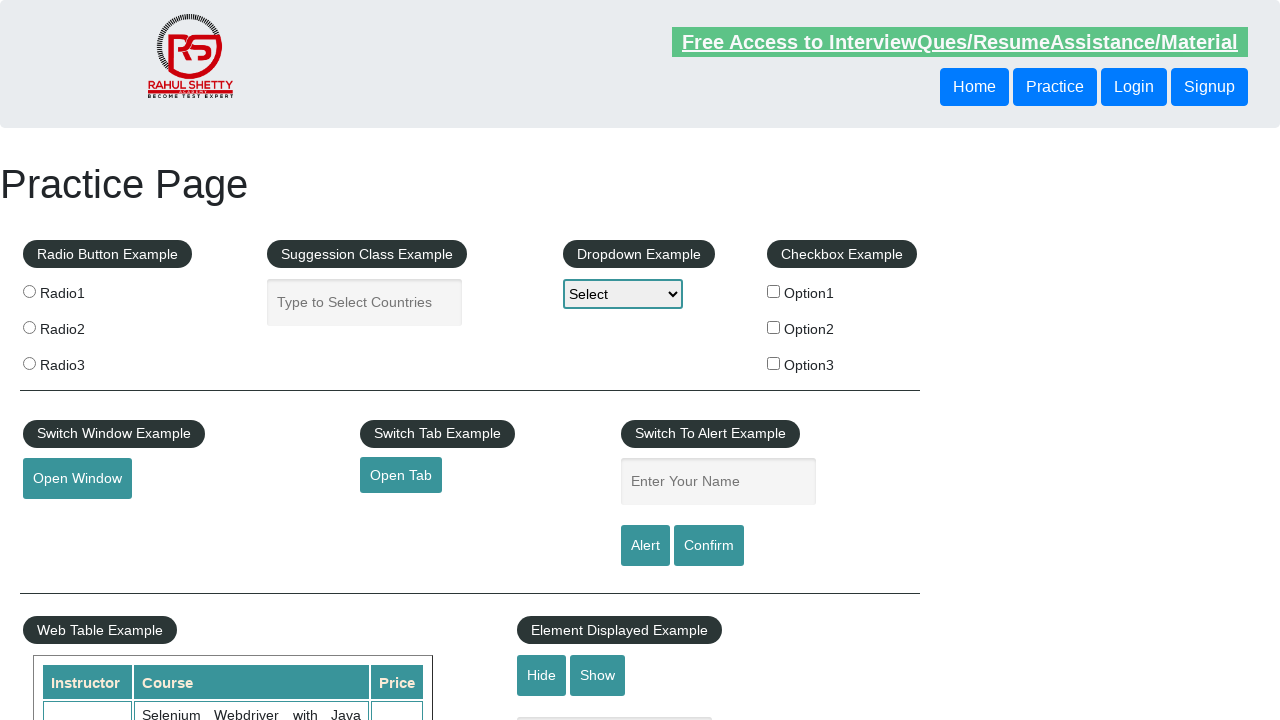

Retrieved all table column headers - found 3 columns
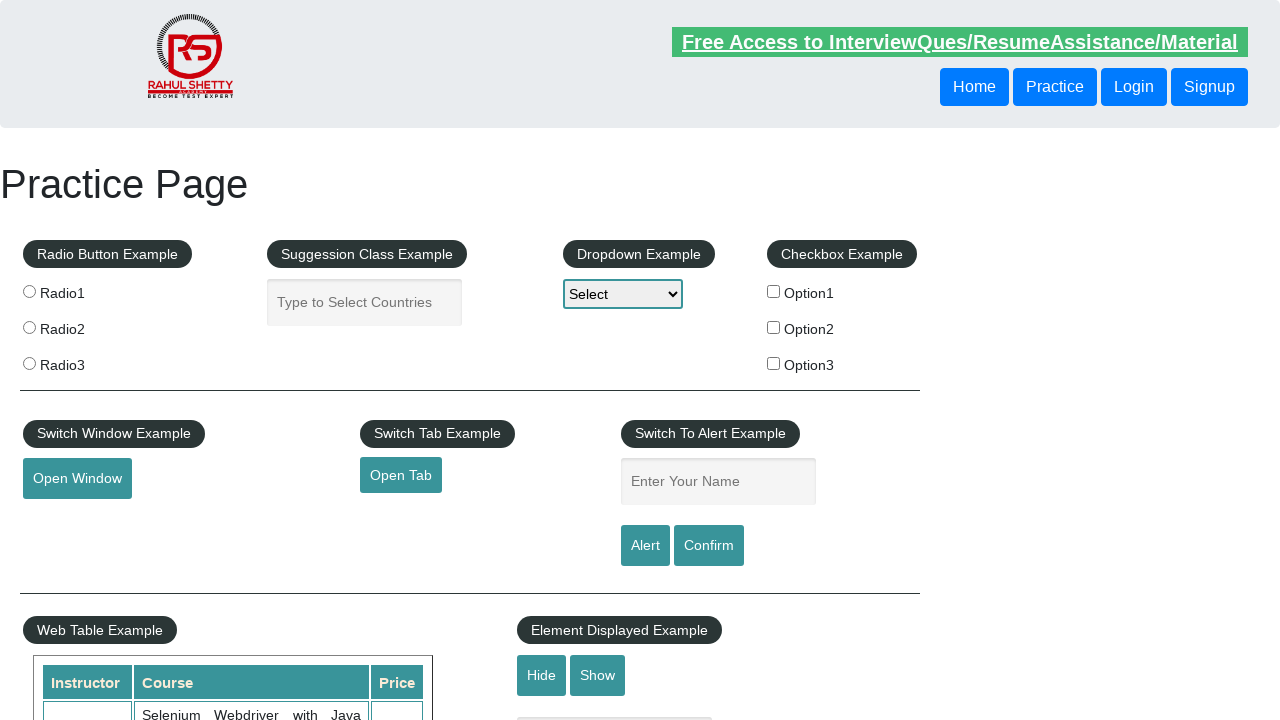

Retrieved text content from second data row (3rd row overall)
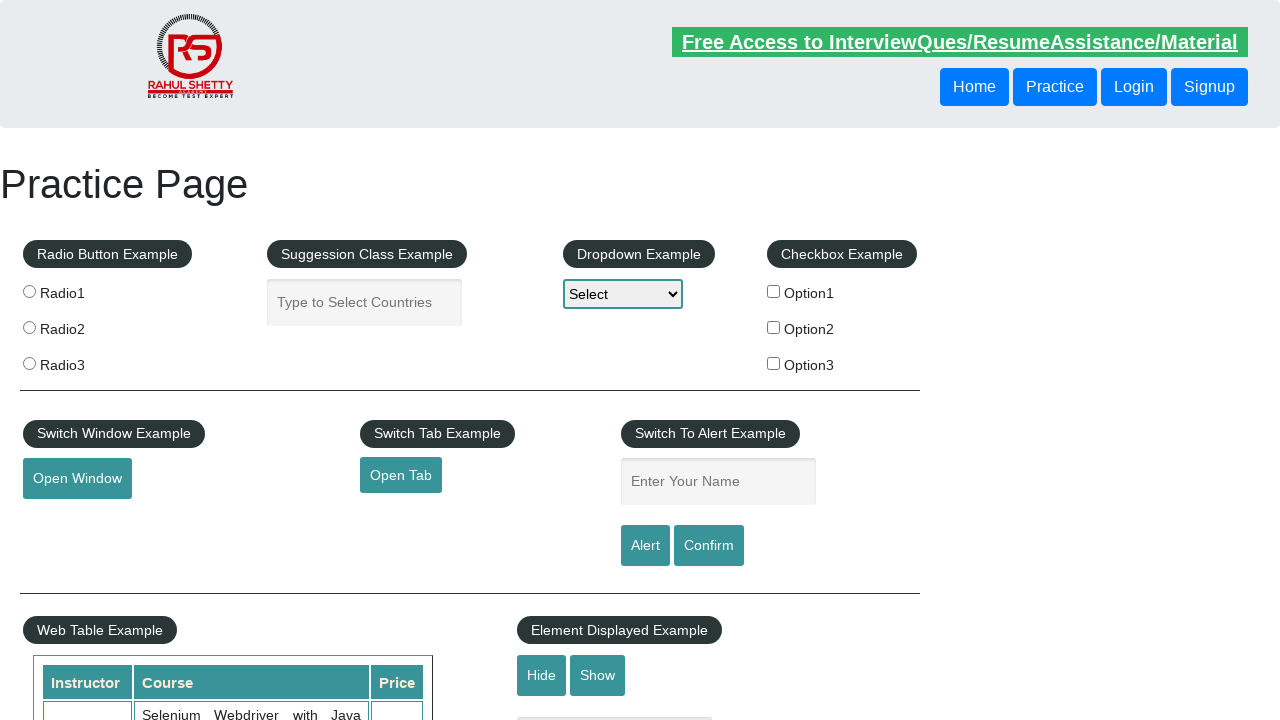

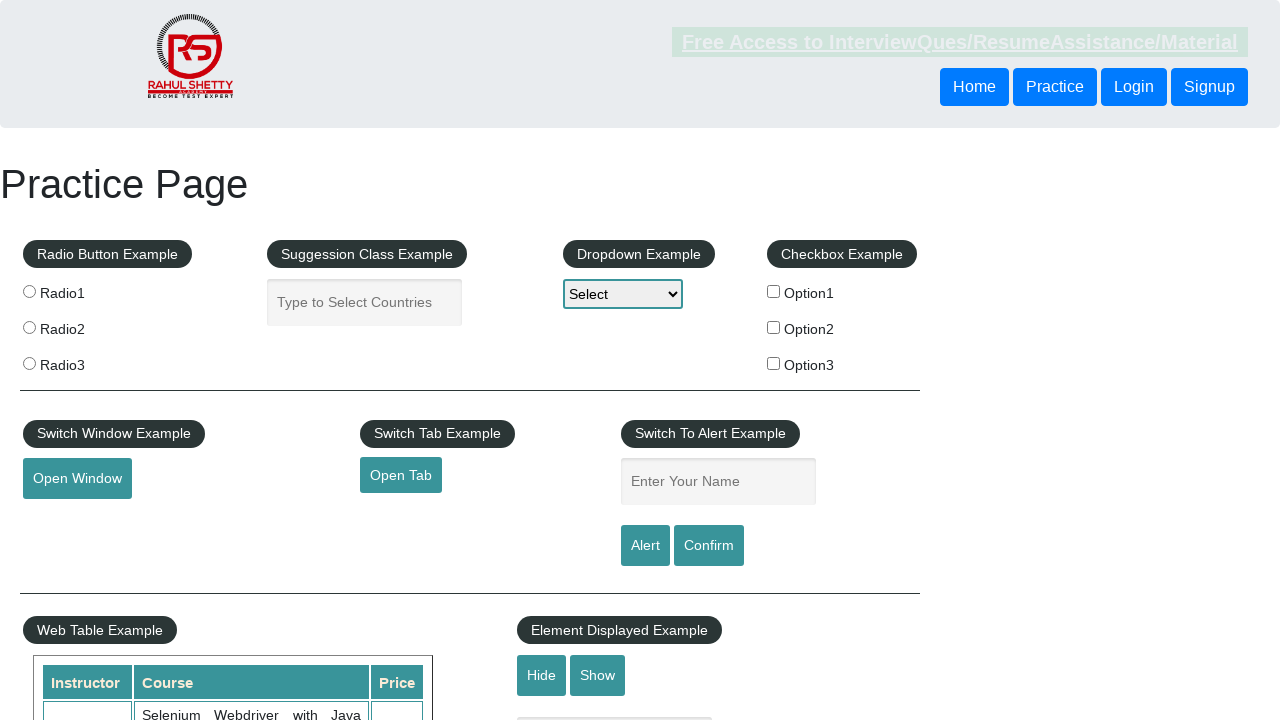